Tests a registration form by filling in first name, last name, and email fields on registration1.html

Starting URL: https://suninjuly.github.io/registration1.html

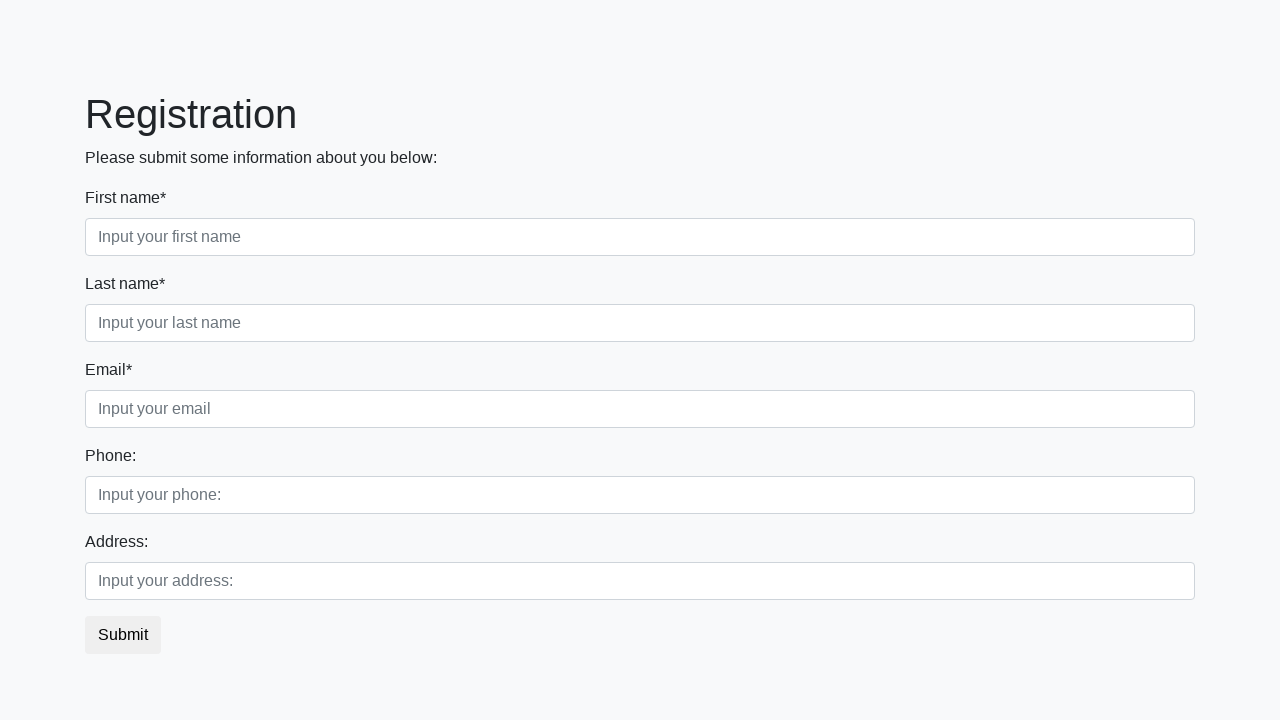

Filled first name field with 'Stepik' on input[placeholder='Input your first name']
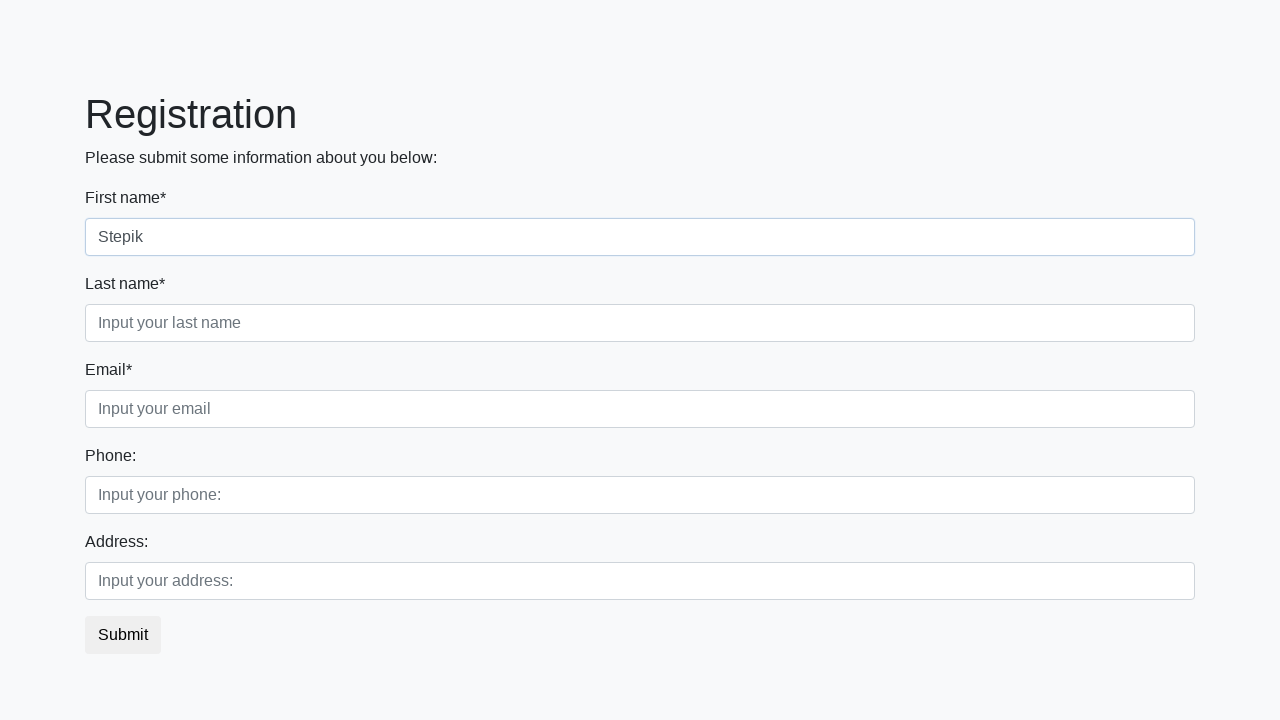

Filled last name field with 'Stepikov' on input[placeholder='Input your last name']
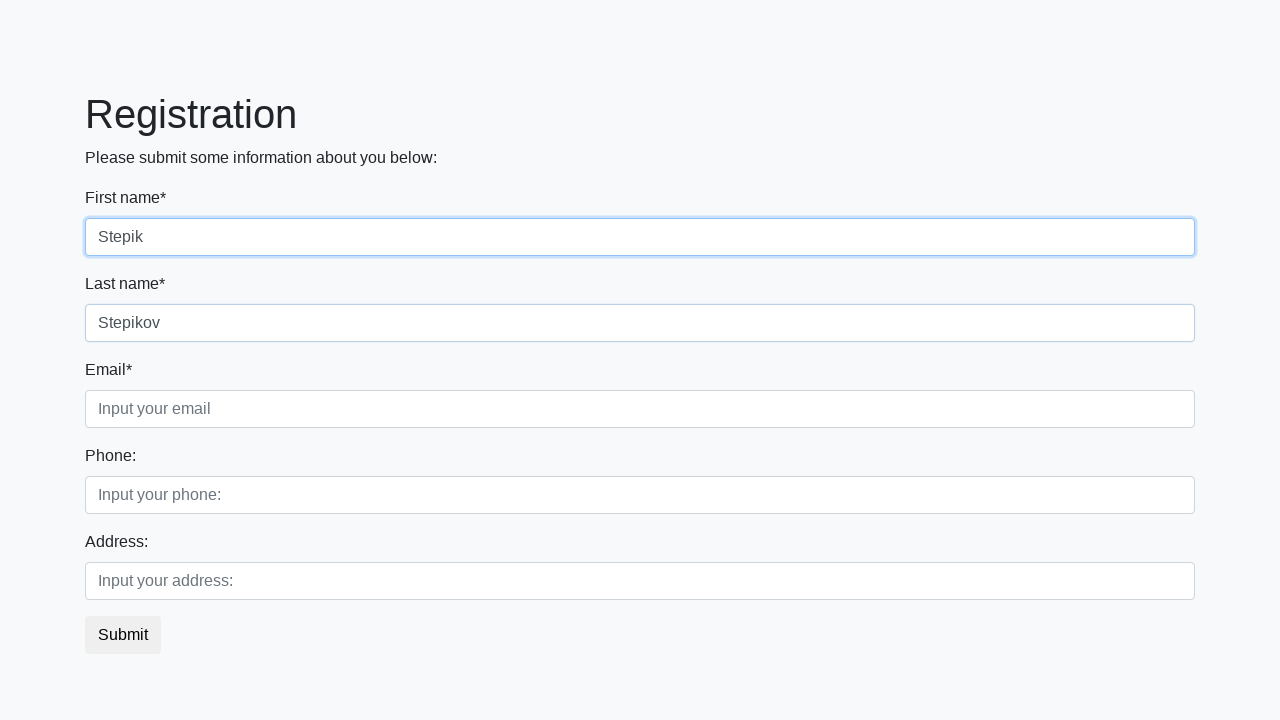

Filled email field with 'Stepik@Stepikov.org' on input[placeholder='Input your email']
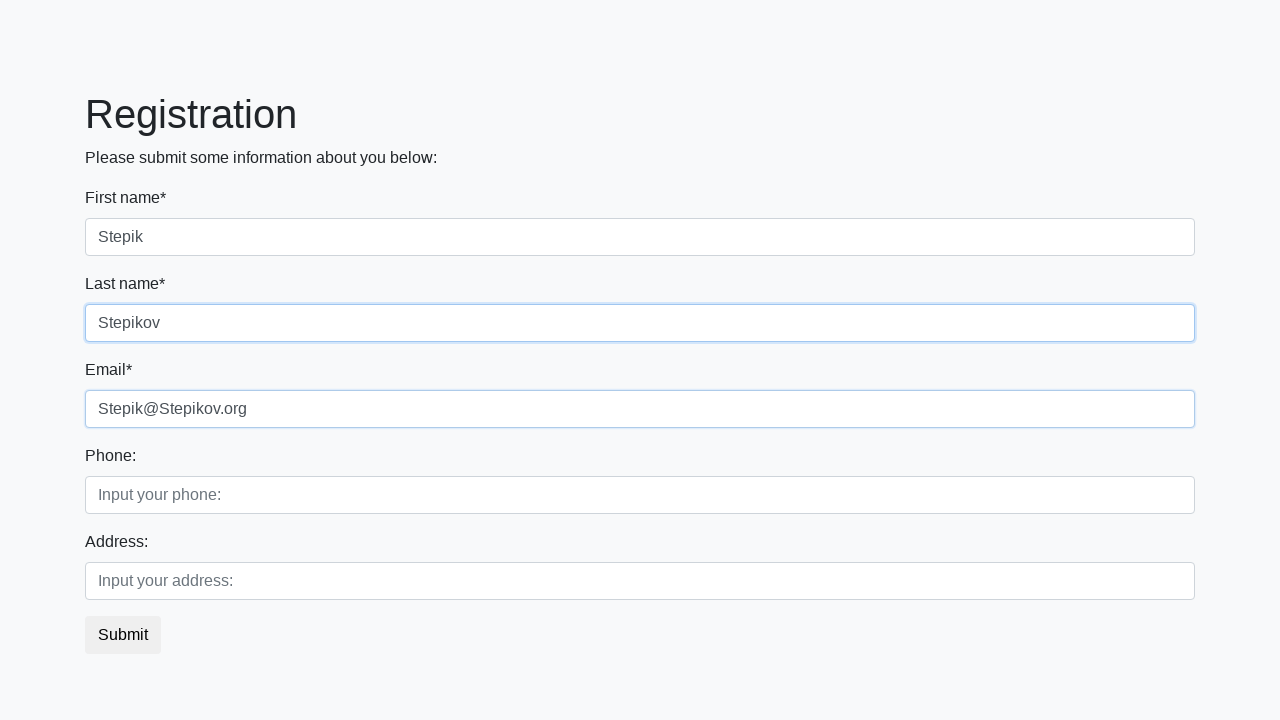

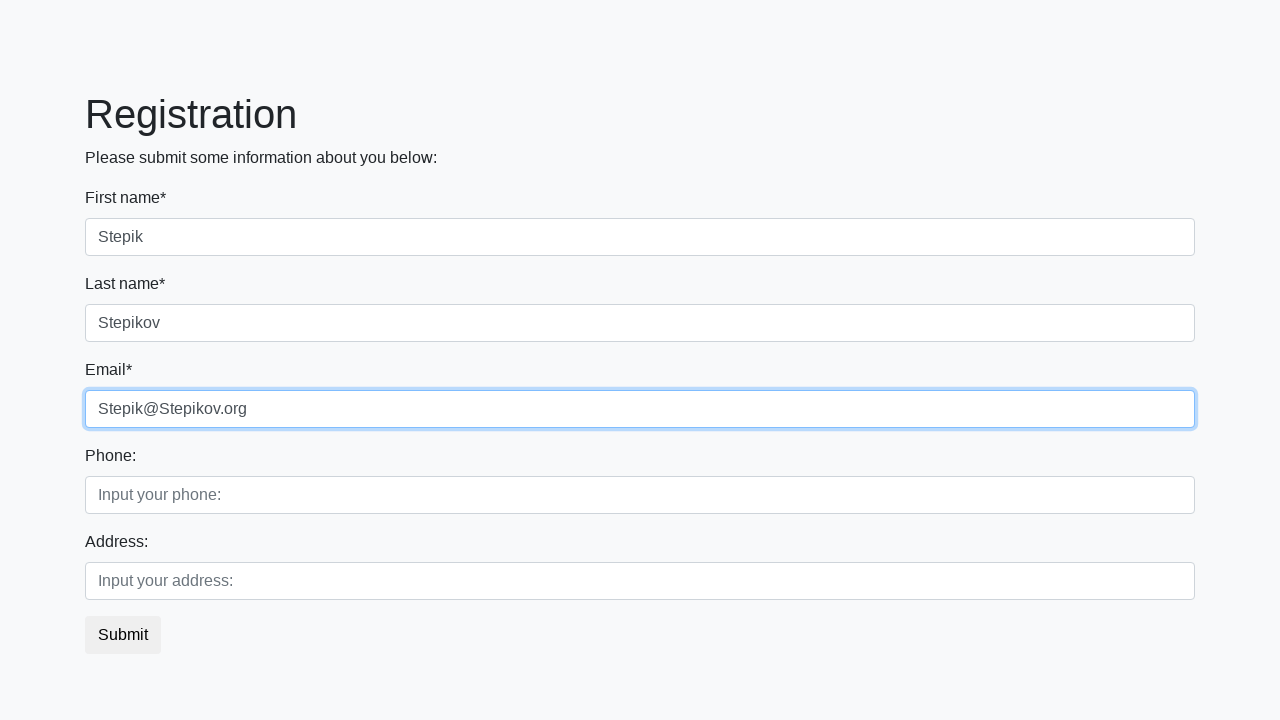